Tests dropdown functionality by opening a dropdown menu, iterating through its items, and selecting the 4th option

Starting URL: https://semantic-ui.com/modules/dropdown.html

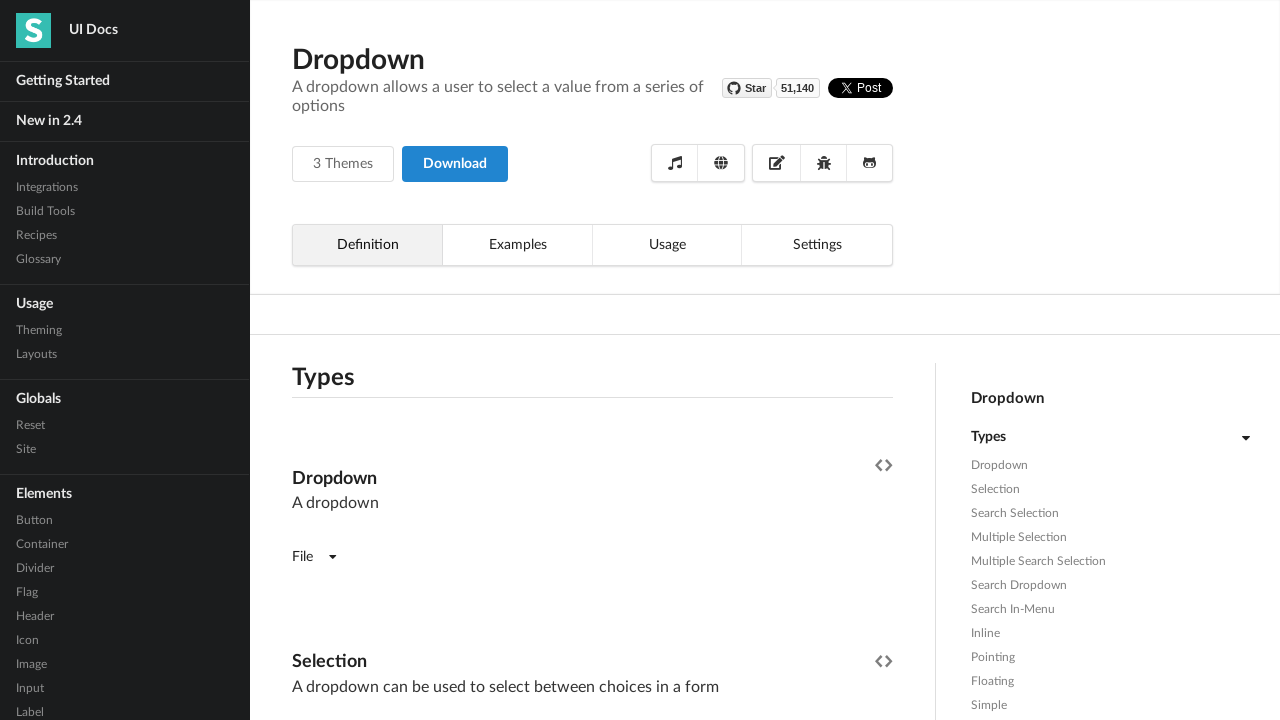

Clicked on the first dropdown menu to open it at (314, 557) on (//*[@class='ui dropdown'])[1]
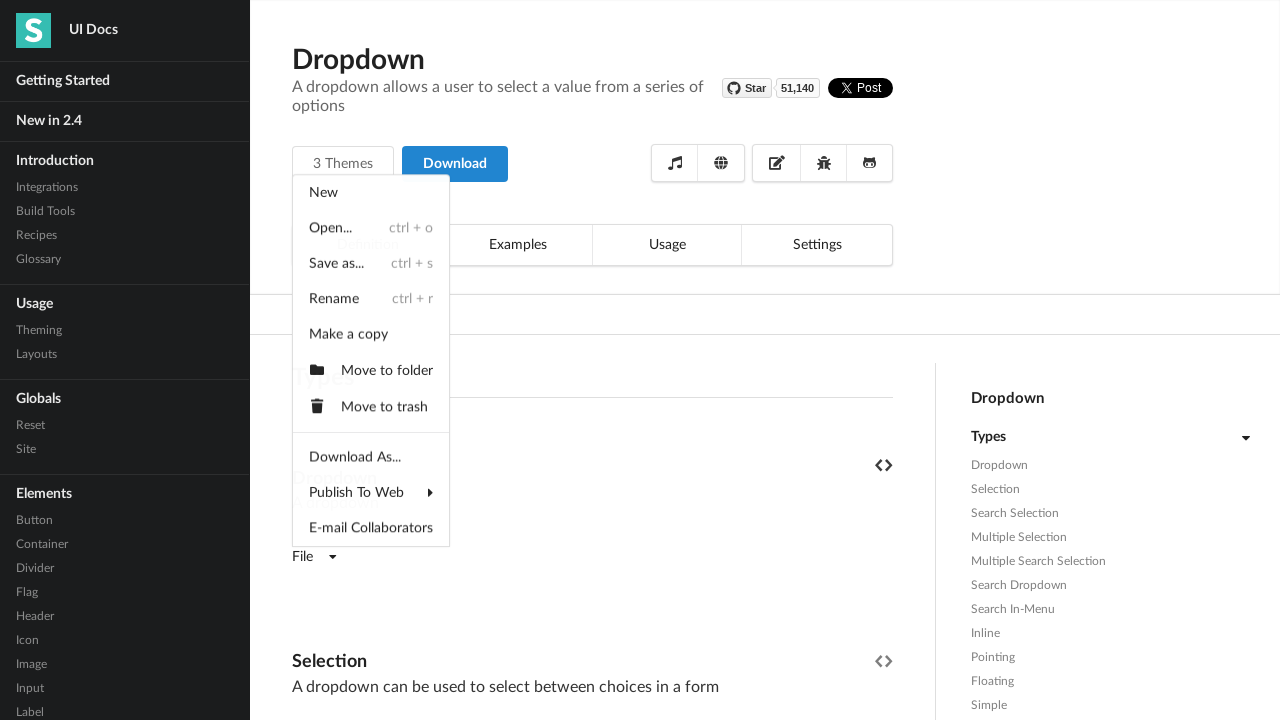

Dropdown menu appeared and is now visible
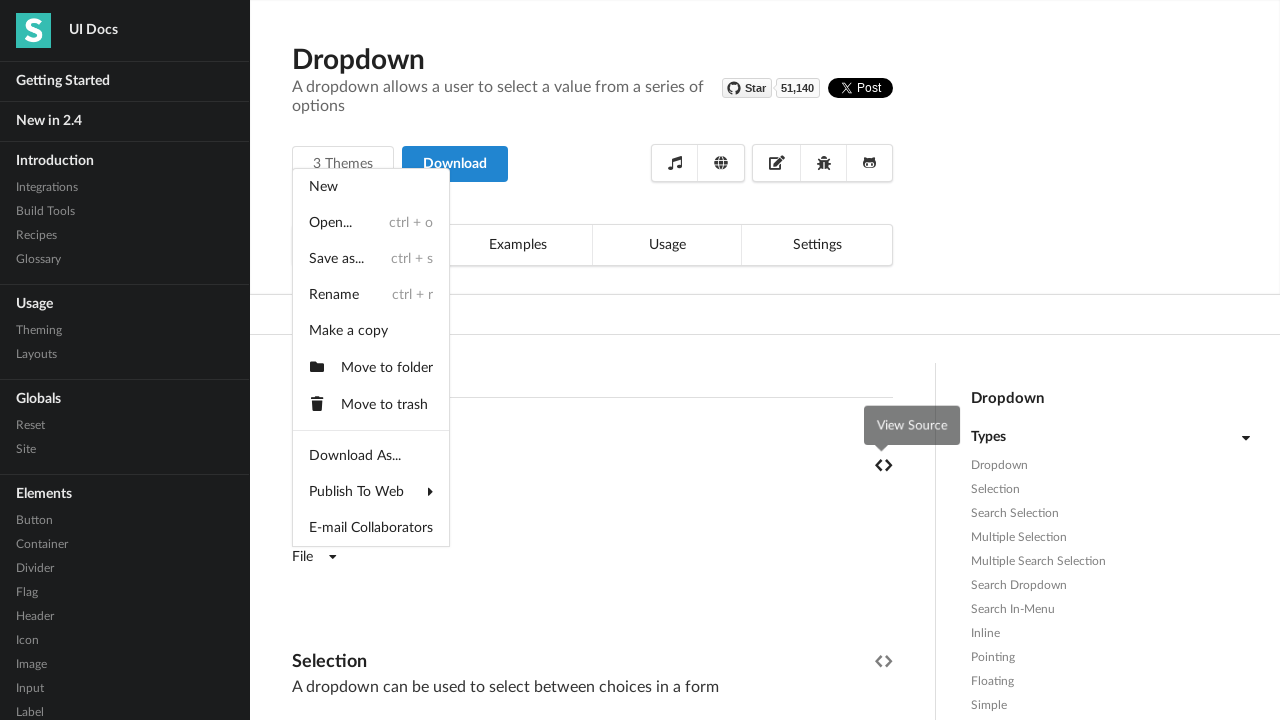

Retrieved all dropdown items - found 11 items
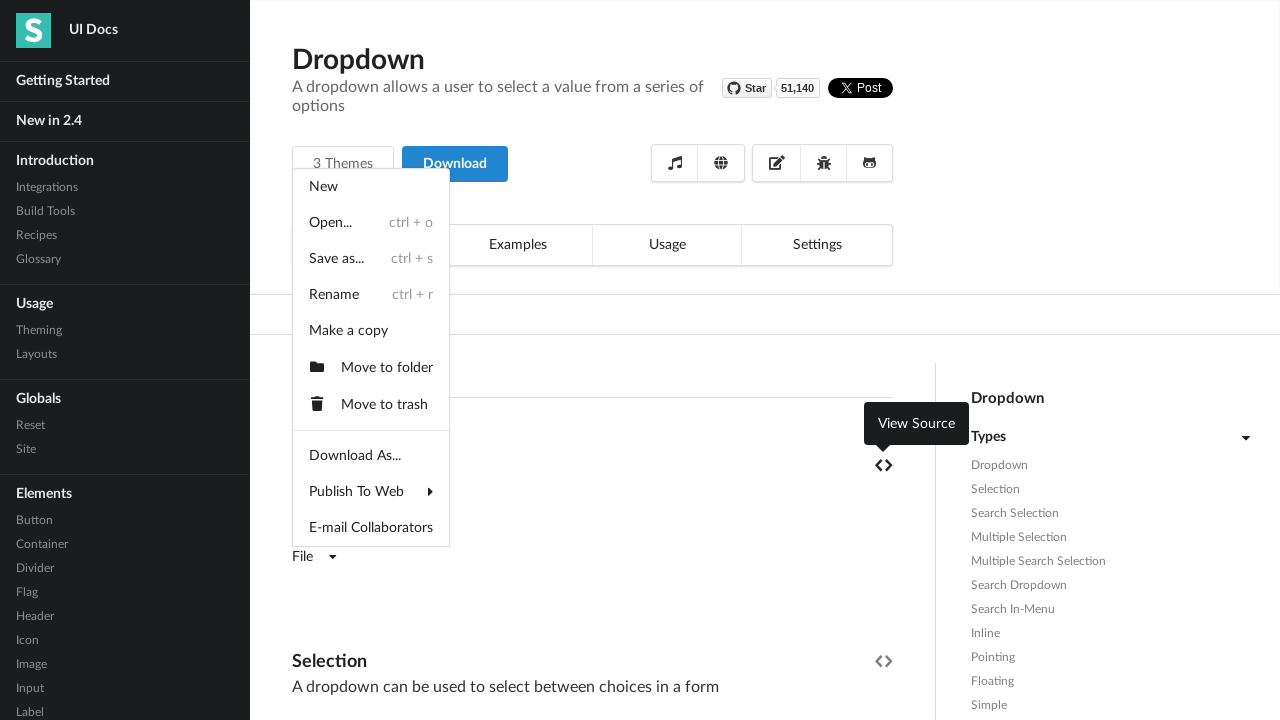

Selected the 4th item from the dropdown menu at (371, 295) on .menu.transition.visible > div:nth-child(4)
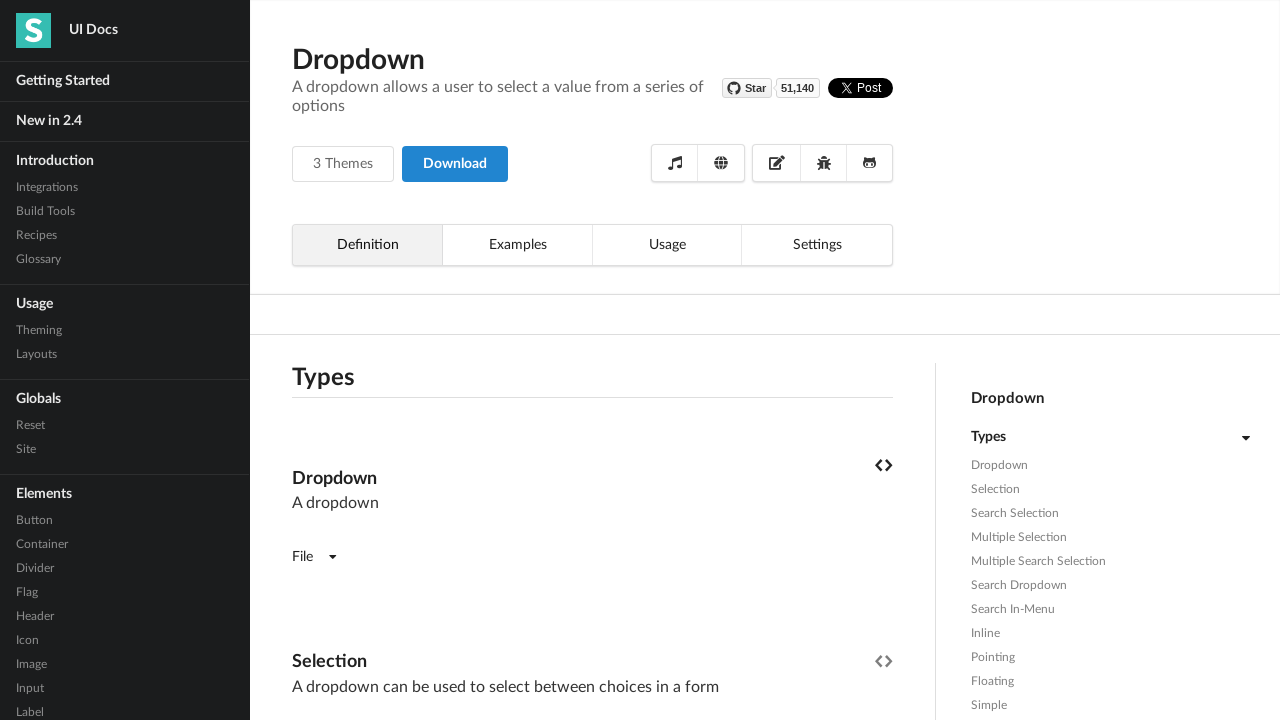

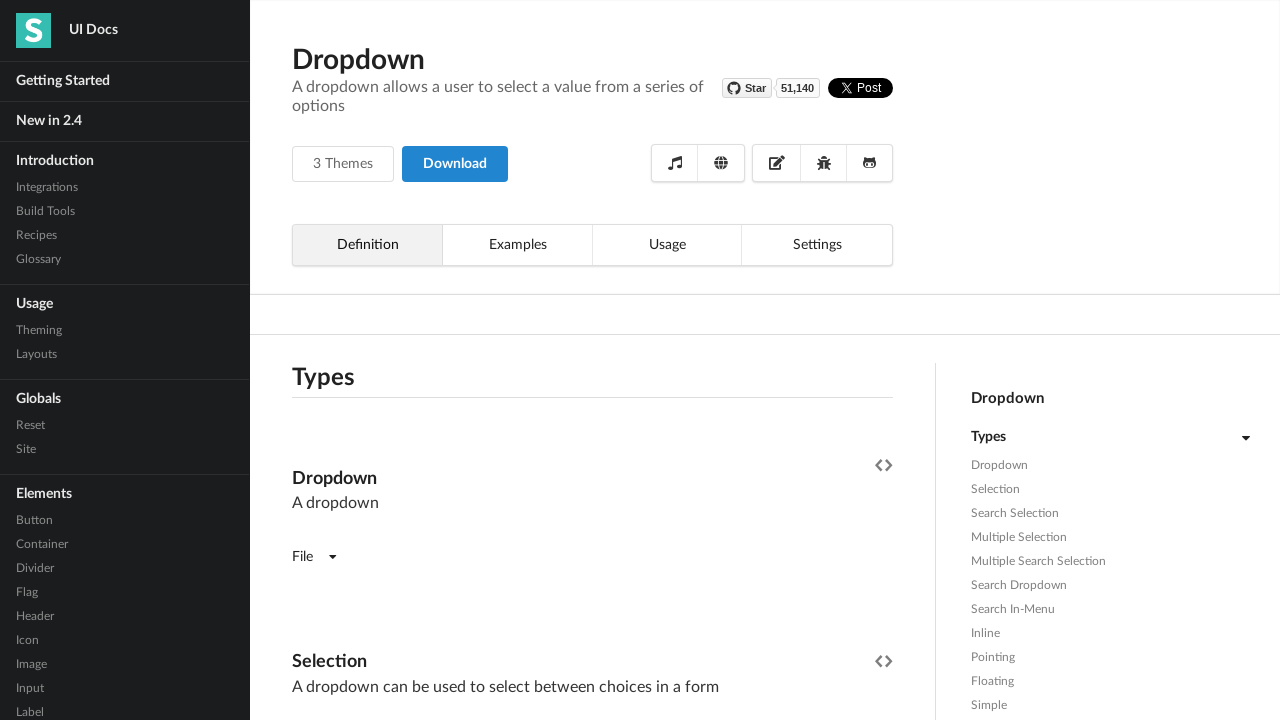